Tests dynamic loading functionality by clicking a start button and waiting for content to appear

Starting URL: https://the-internet.herokuapp.com/dynamic_loading/1

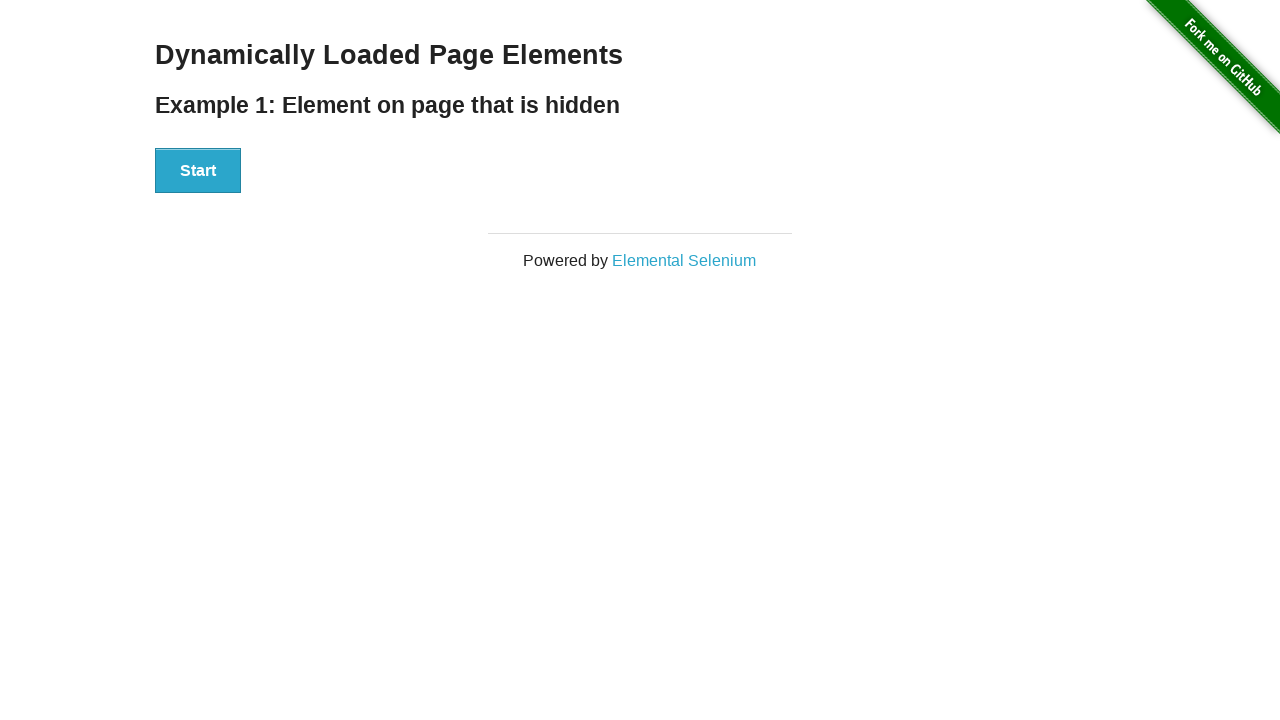

Clicked start button to trigger dynamic loading at (198, 171) on [id='start'] button
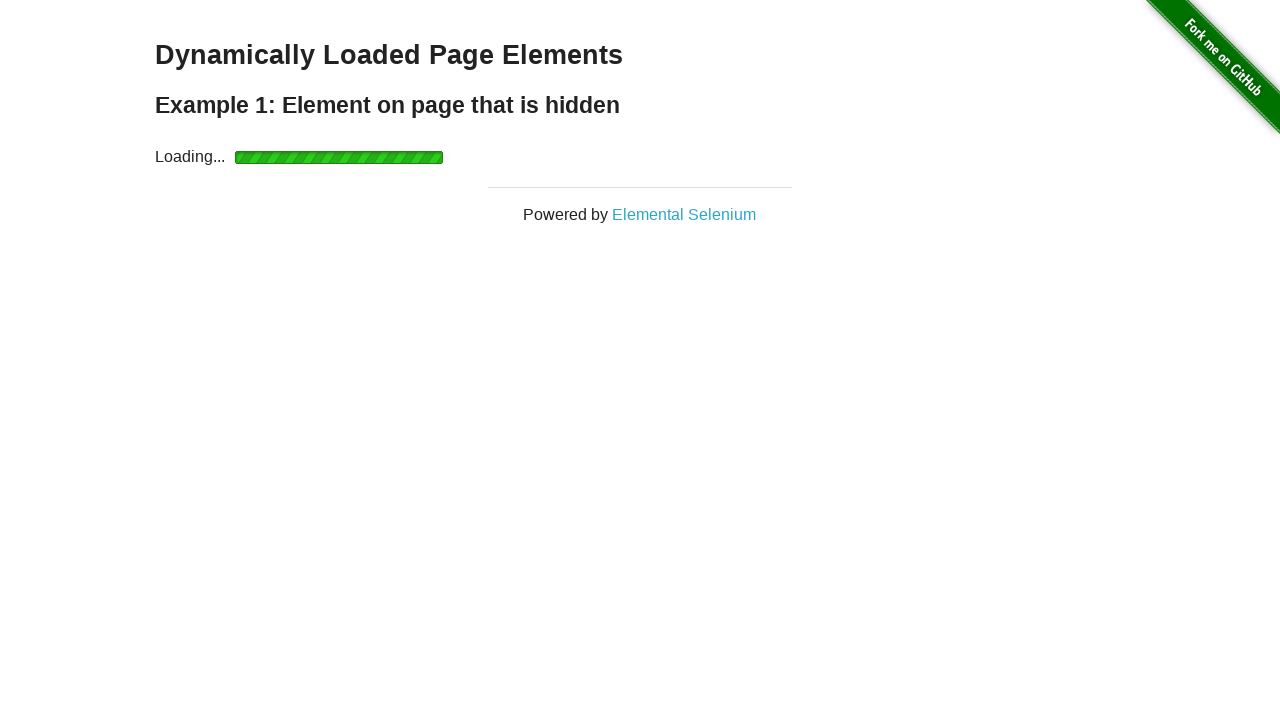

Waited for dynamically loaded content to appear
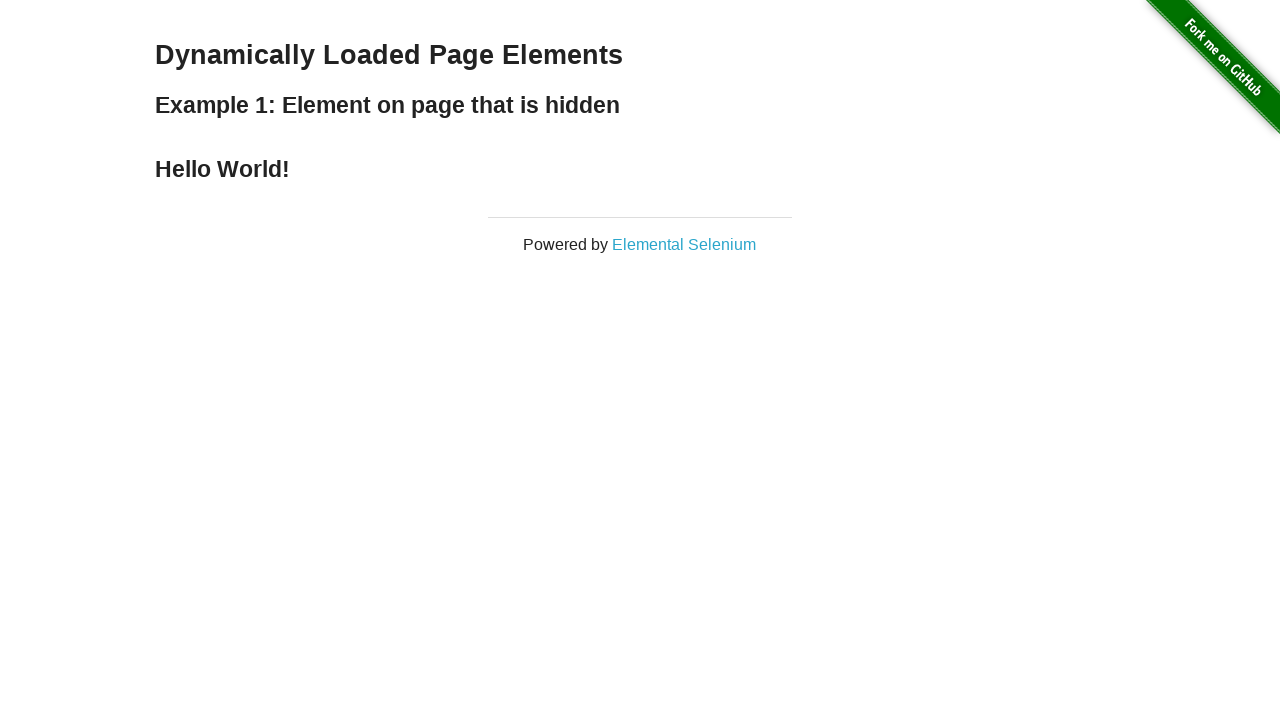

Retrieved loaded text: Hello World!
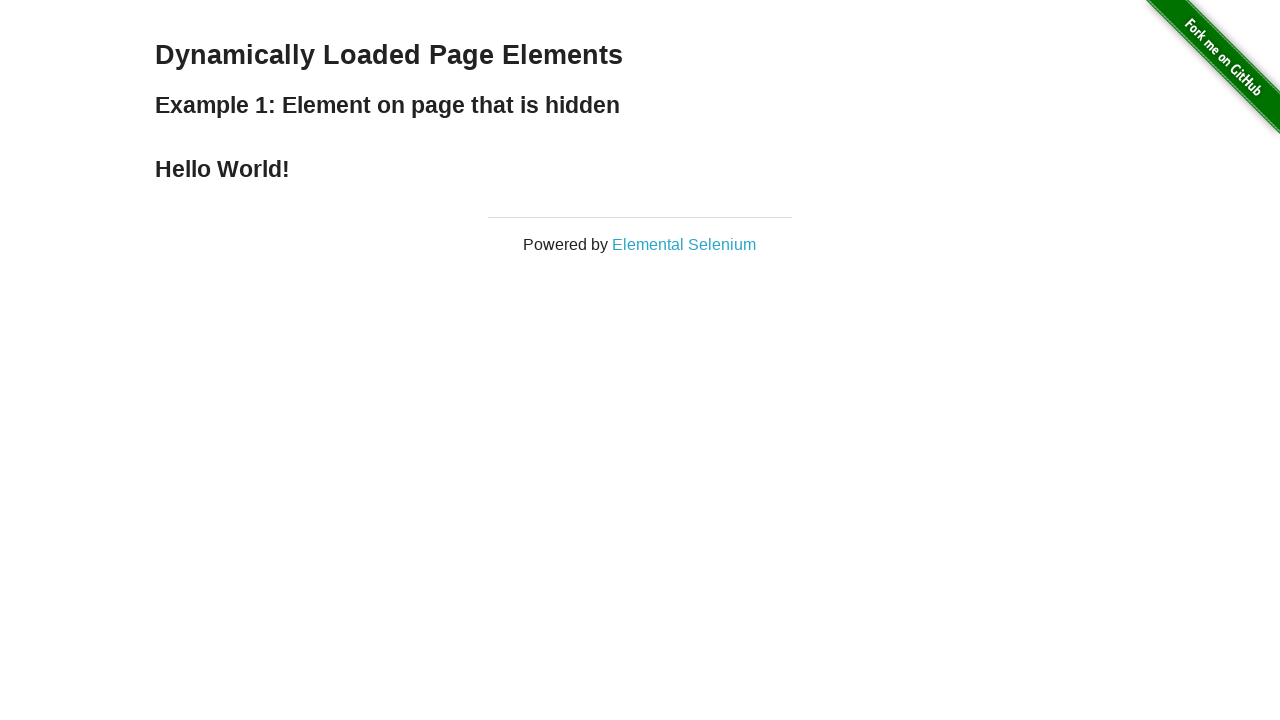

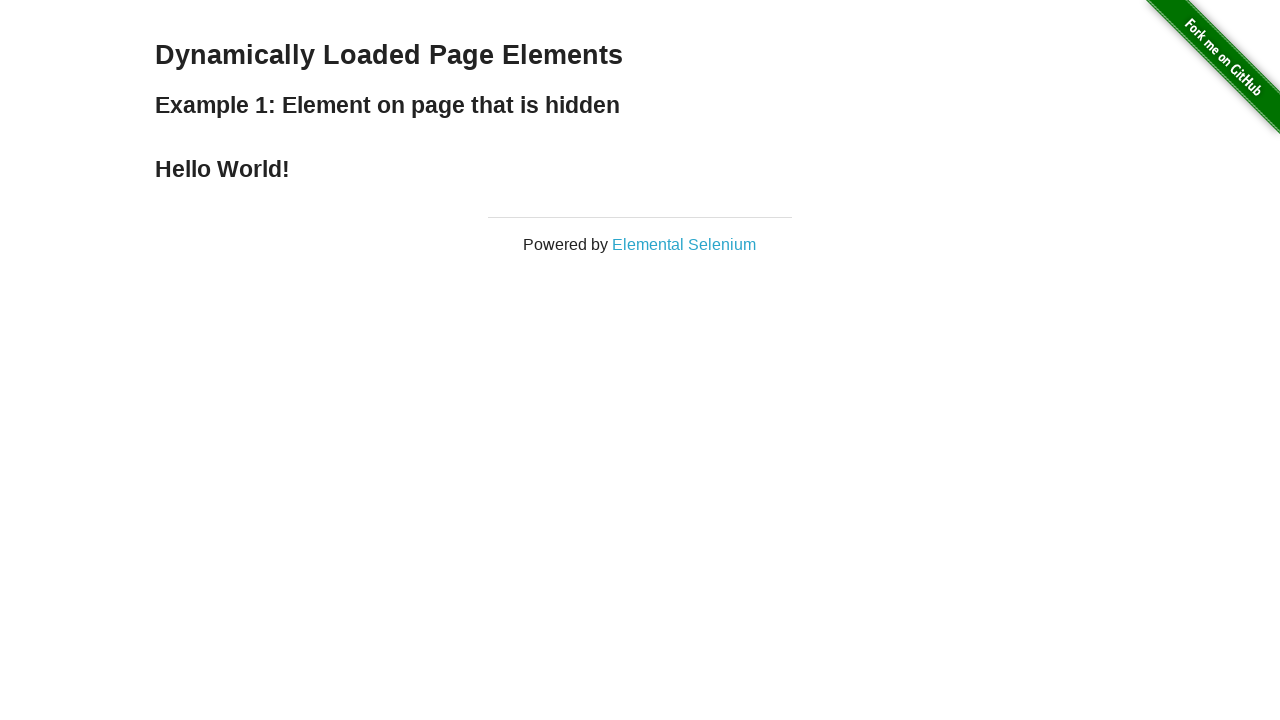